Navigates to TestingBot website and performs accessibility analysis using Axe Core to check for accessibility violations

Starting URL: https://testingbot.com

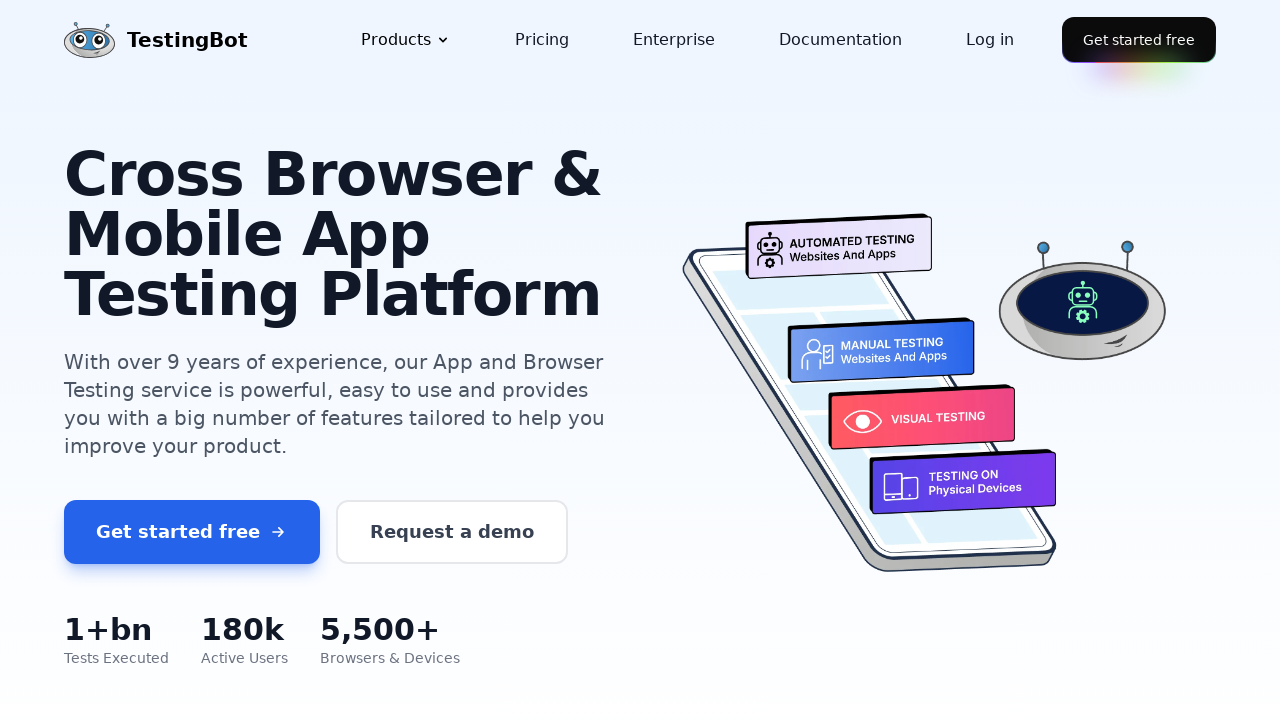

Waited for page to reach networkidle state
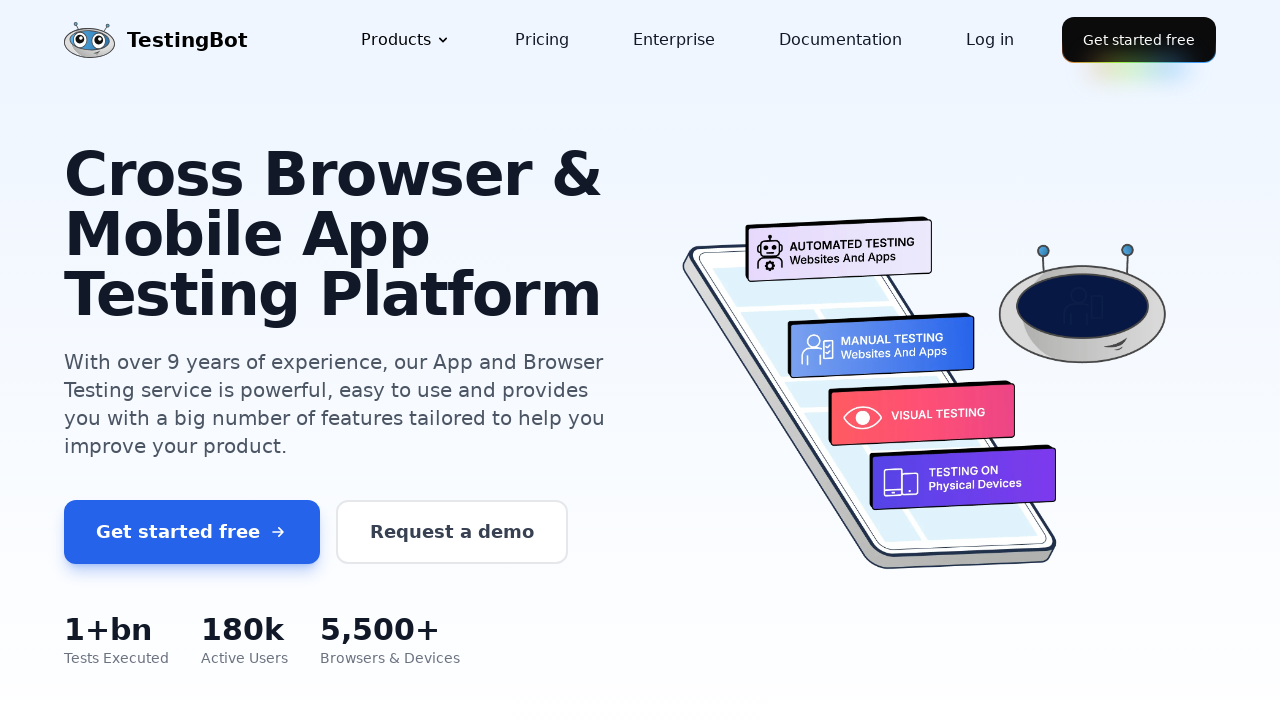

Body element is present on the page
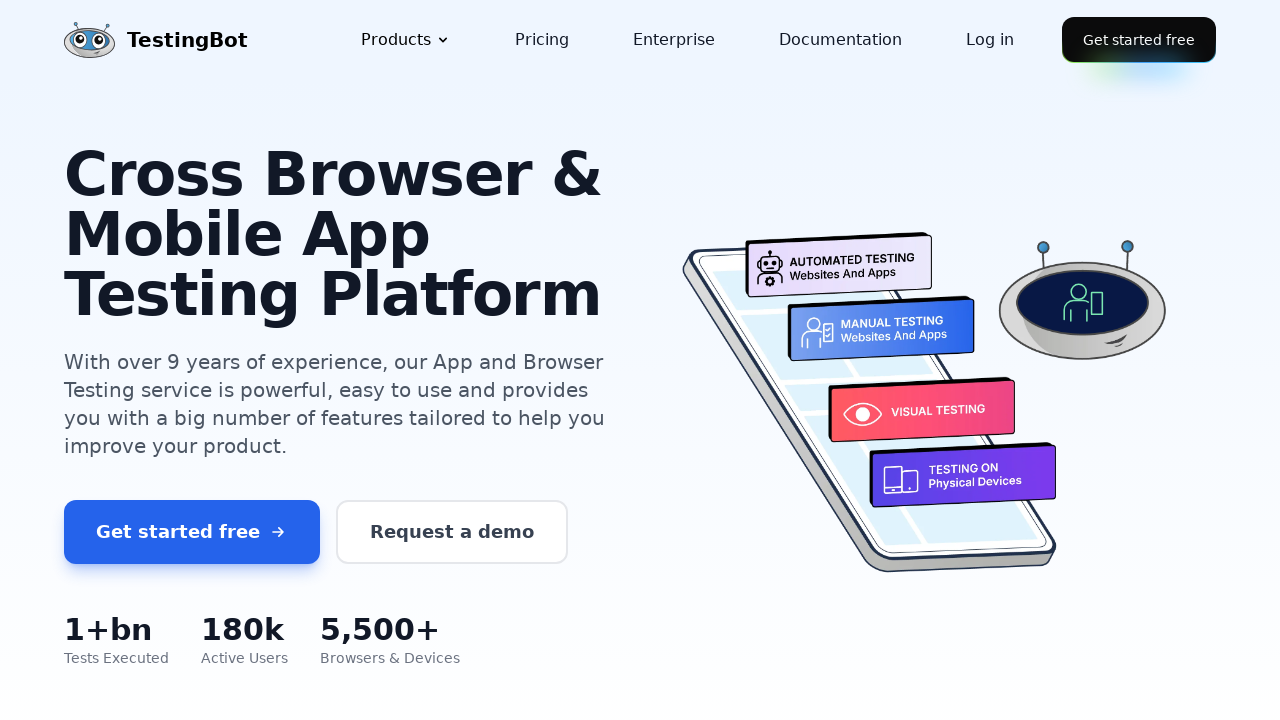

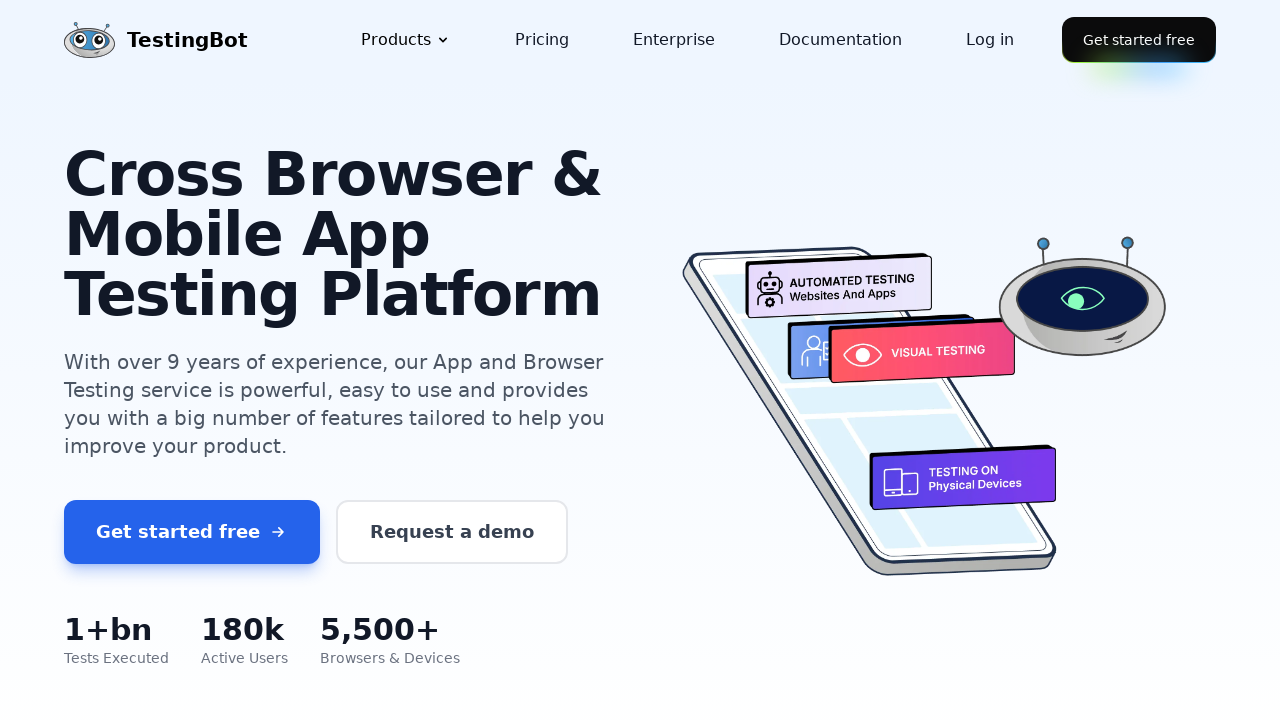